Tests tooltip functionality on jQueryUI demo page by switching to an iframe, hovering over an age input field, and verifying the tooltip appears with expected text.

Starting URL: https://jqueryui.com/tooltip/

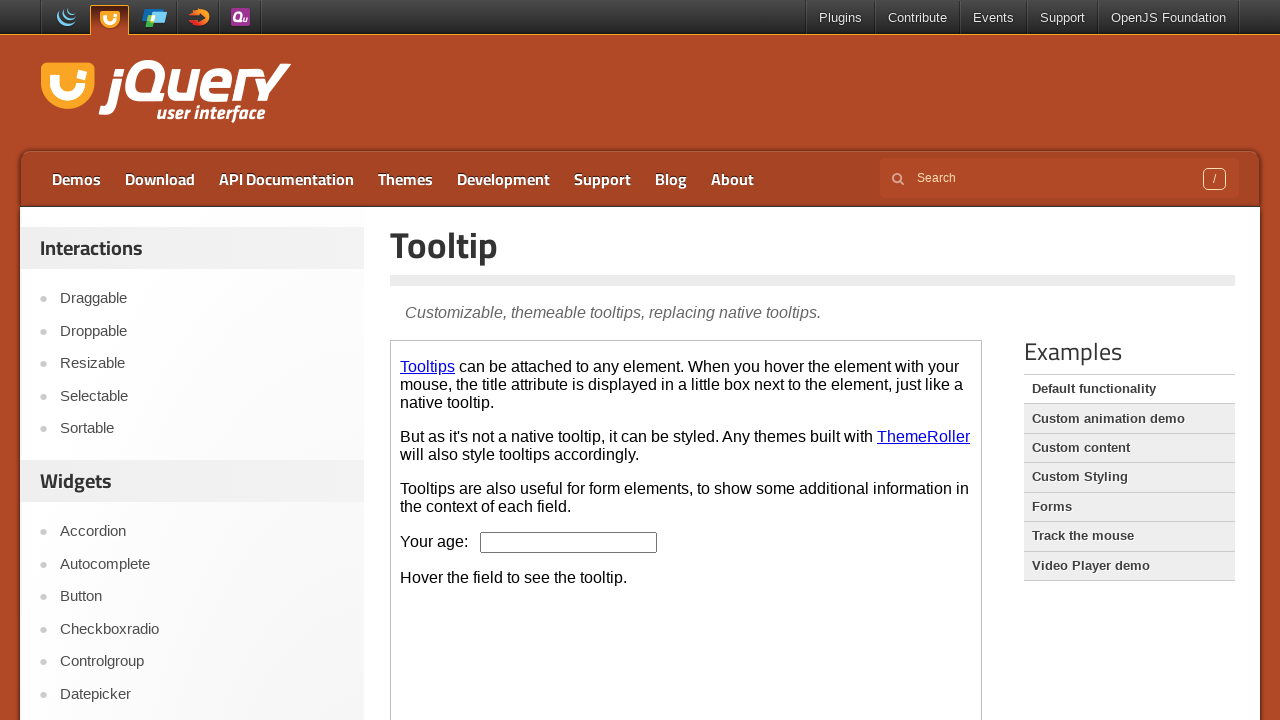

Located demo iframe
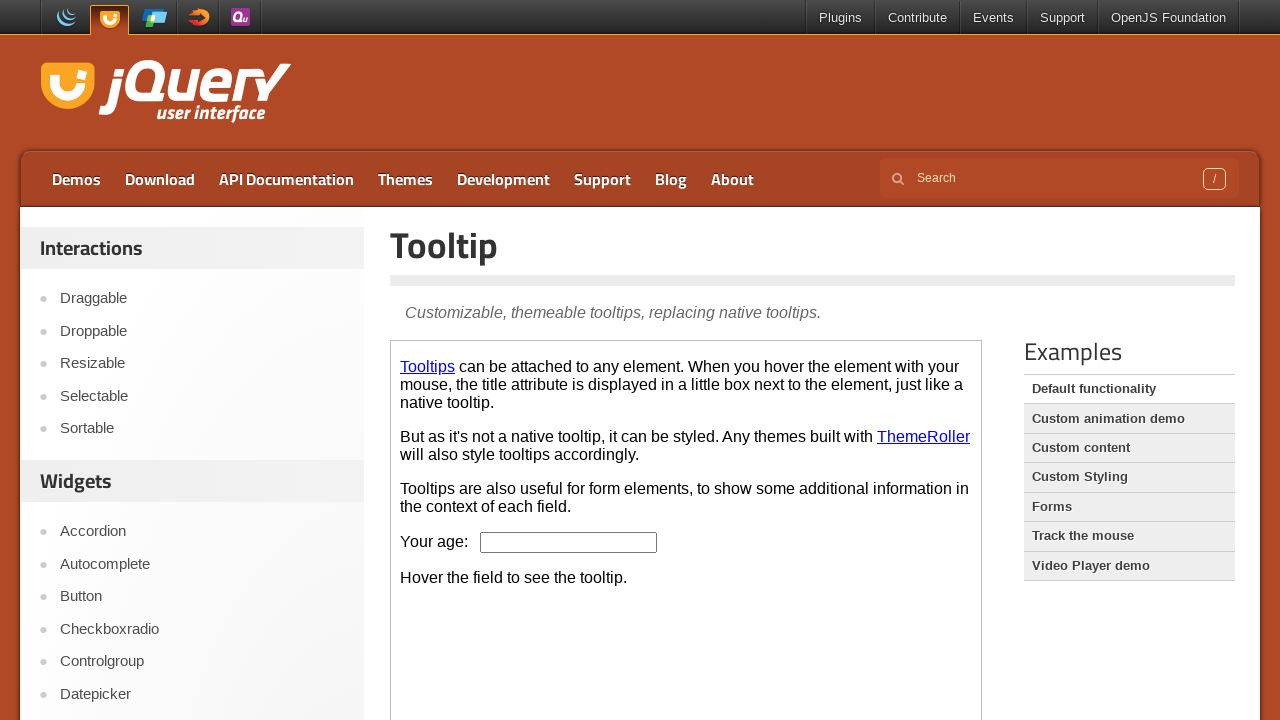

Located age input field in iframe
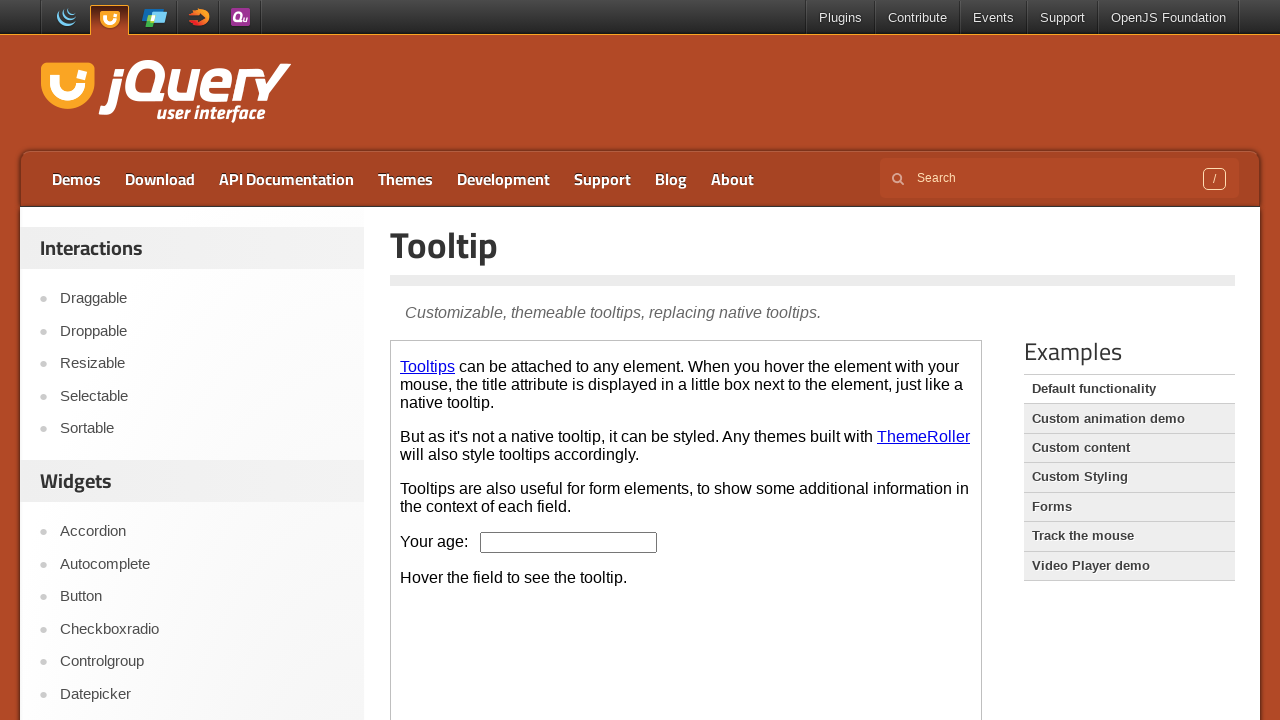

Hovered over age input field to trigger tooltip at (569, 542) on iframe.demo-frame >> internal:control=enter-frame >> input#age
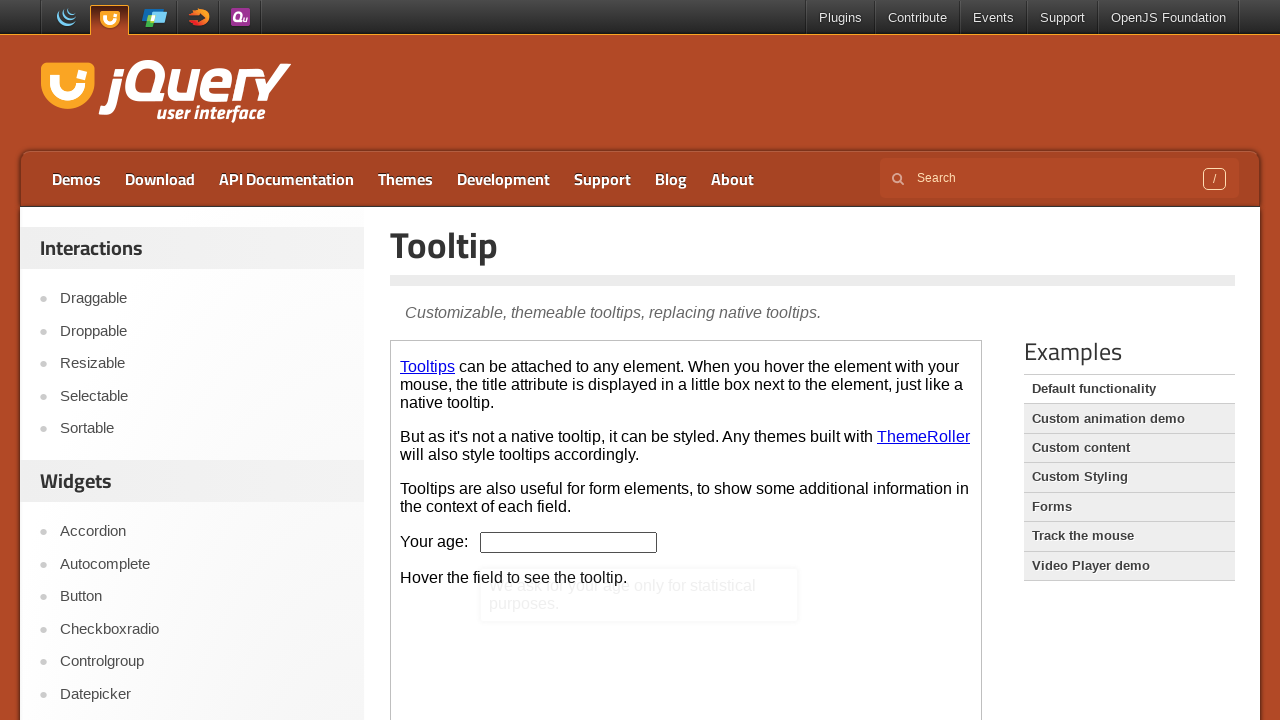

Waited 500ms for tooltip animation to complete
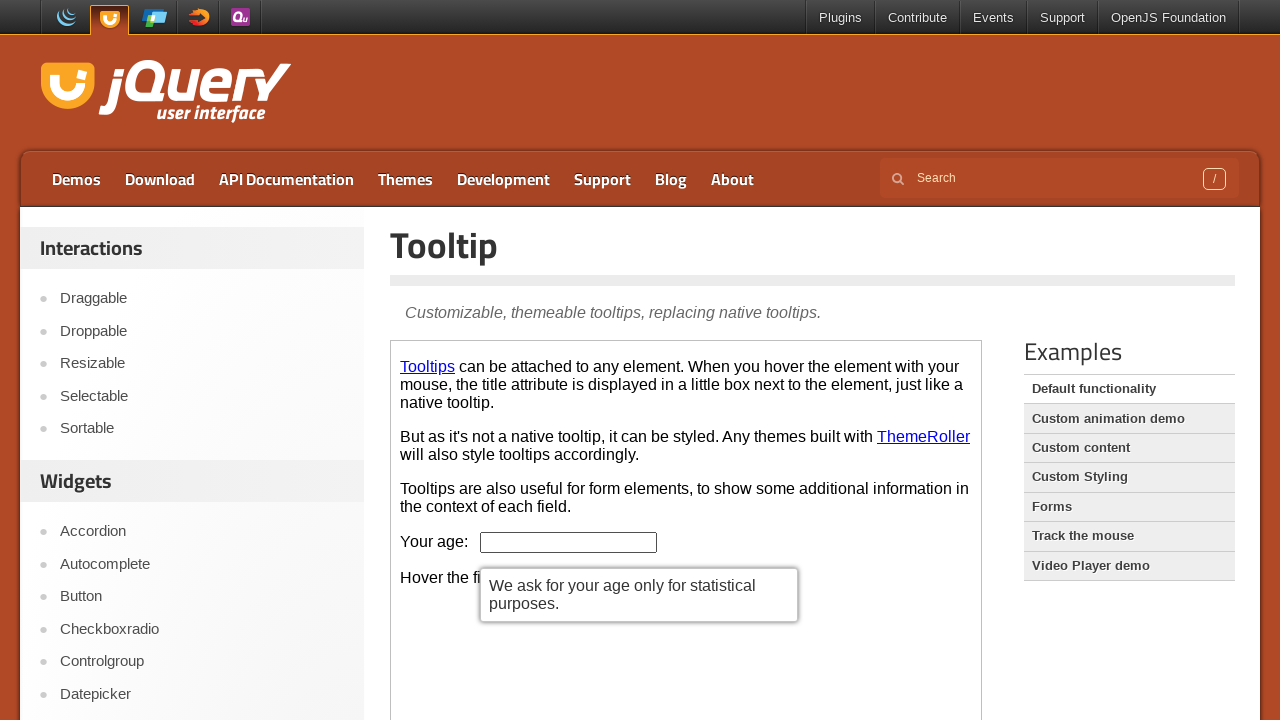

Verified age input field is visible and tooltip is active
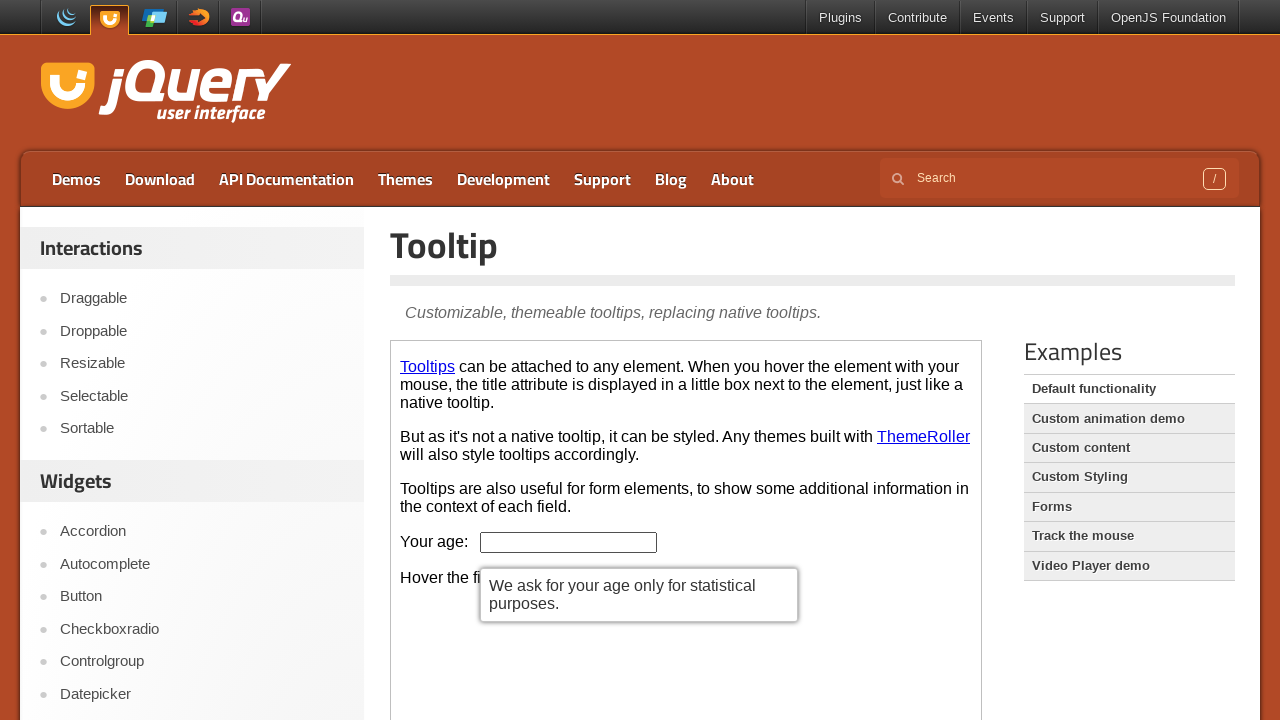

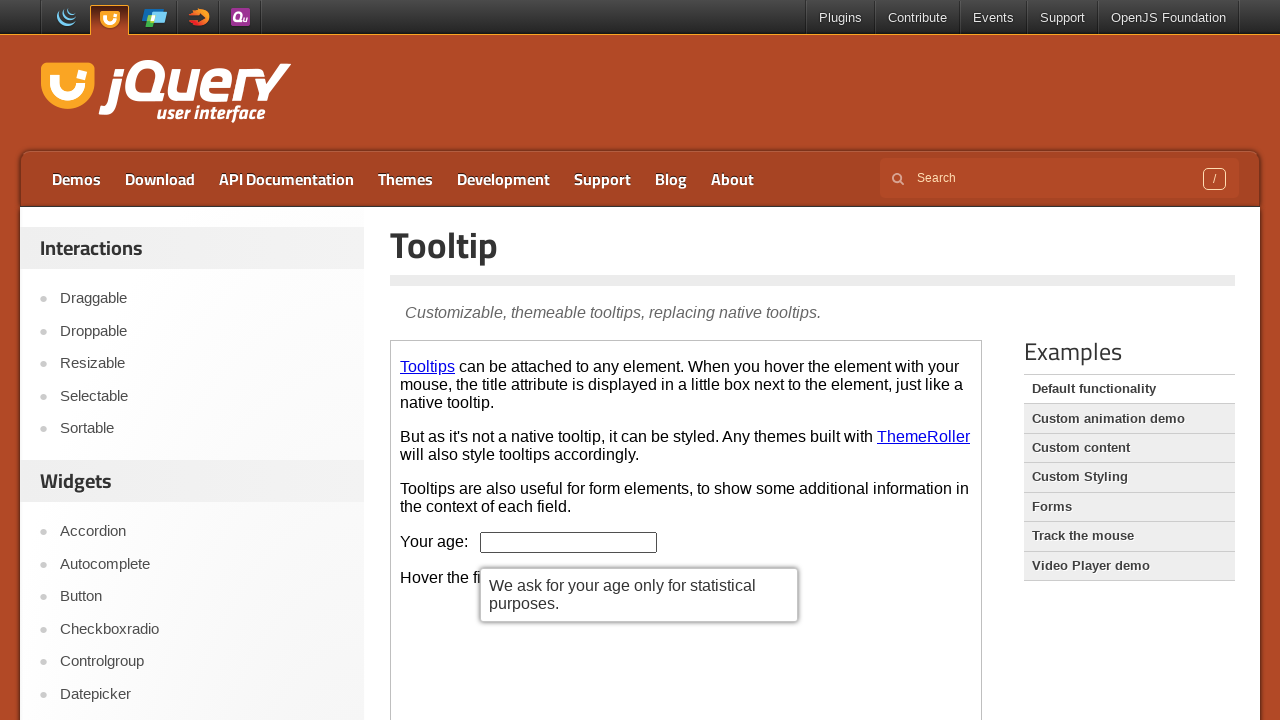